Navigates to Apple's homepage and maximizes the browser window to verify the page loads successfully.

Starting URL: https://www.apple.com/

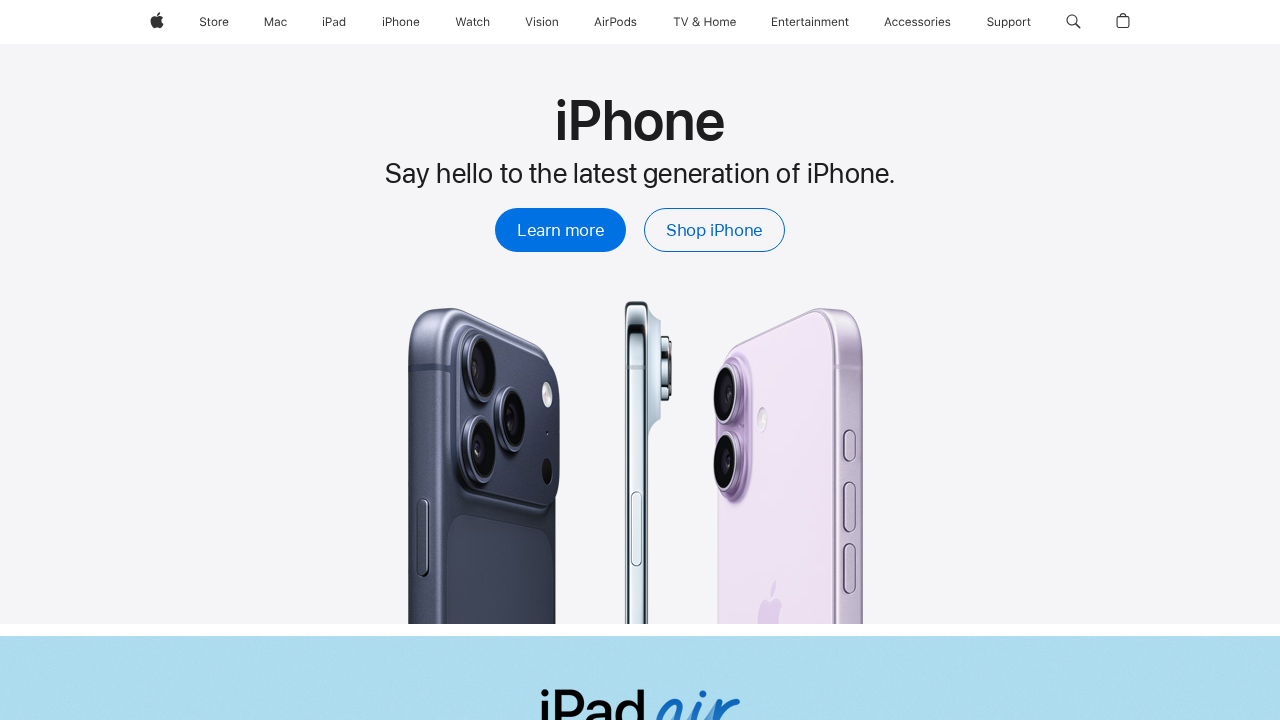

Navigated to Apple's homepage
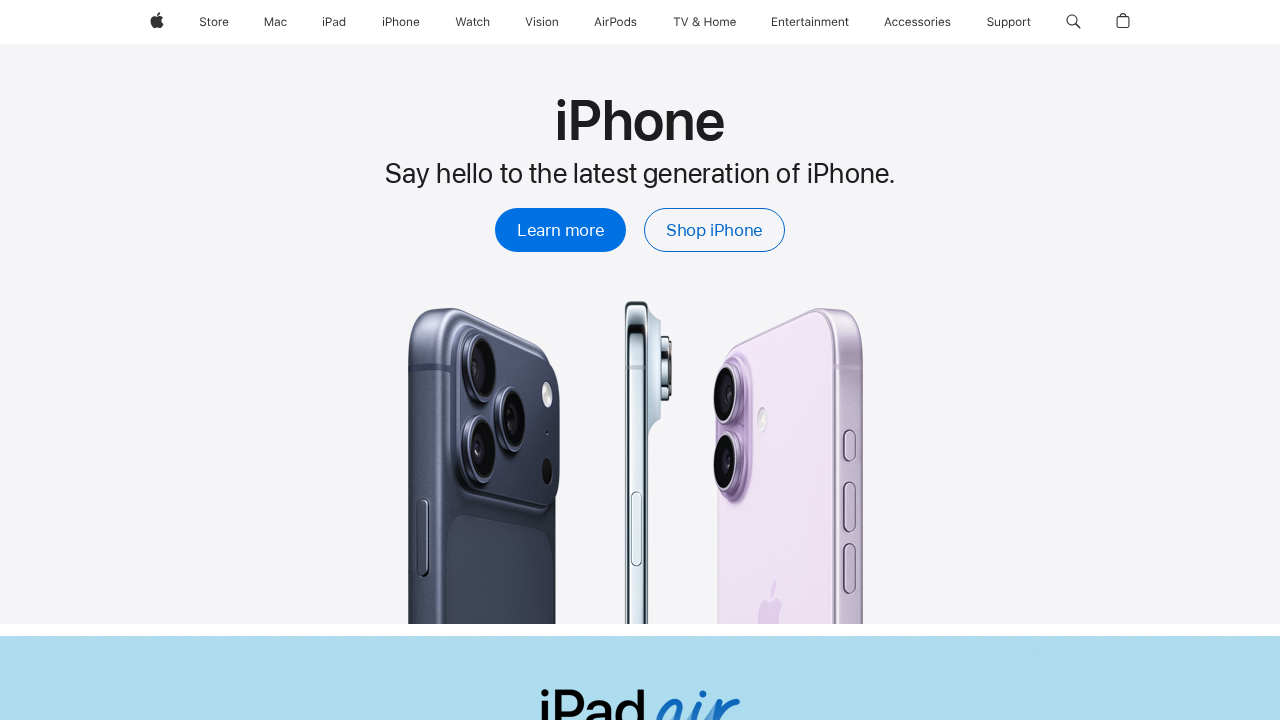

Set viewport size to 1920x1080 to maximize browser window
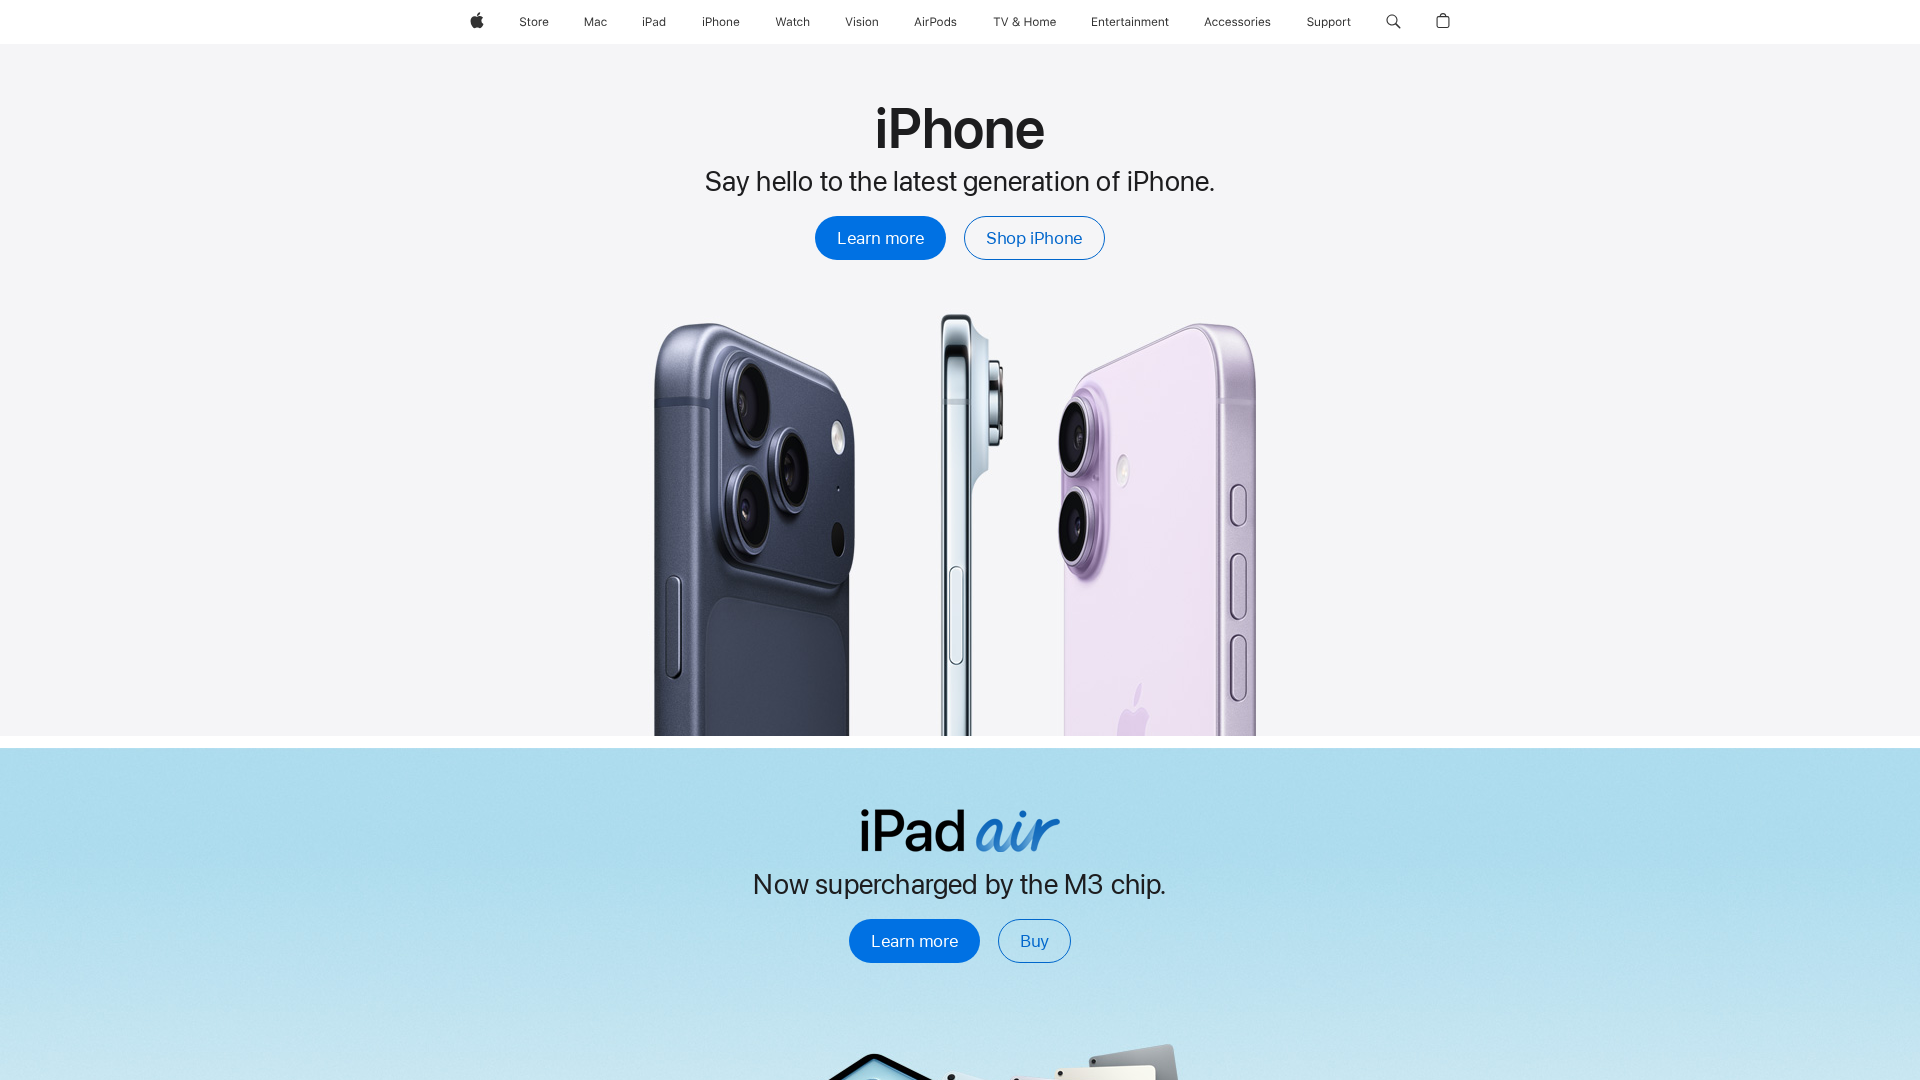

Page fully loaded - domcontentloaded state reached
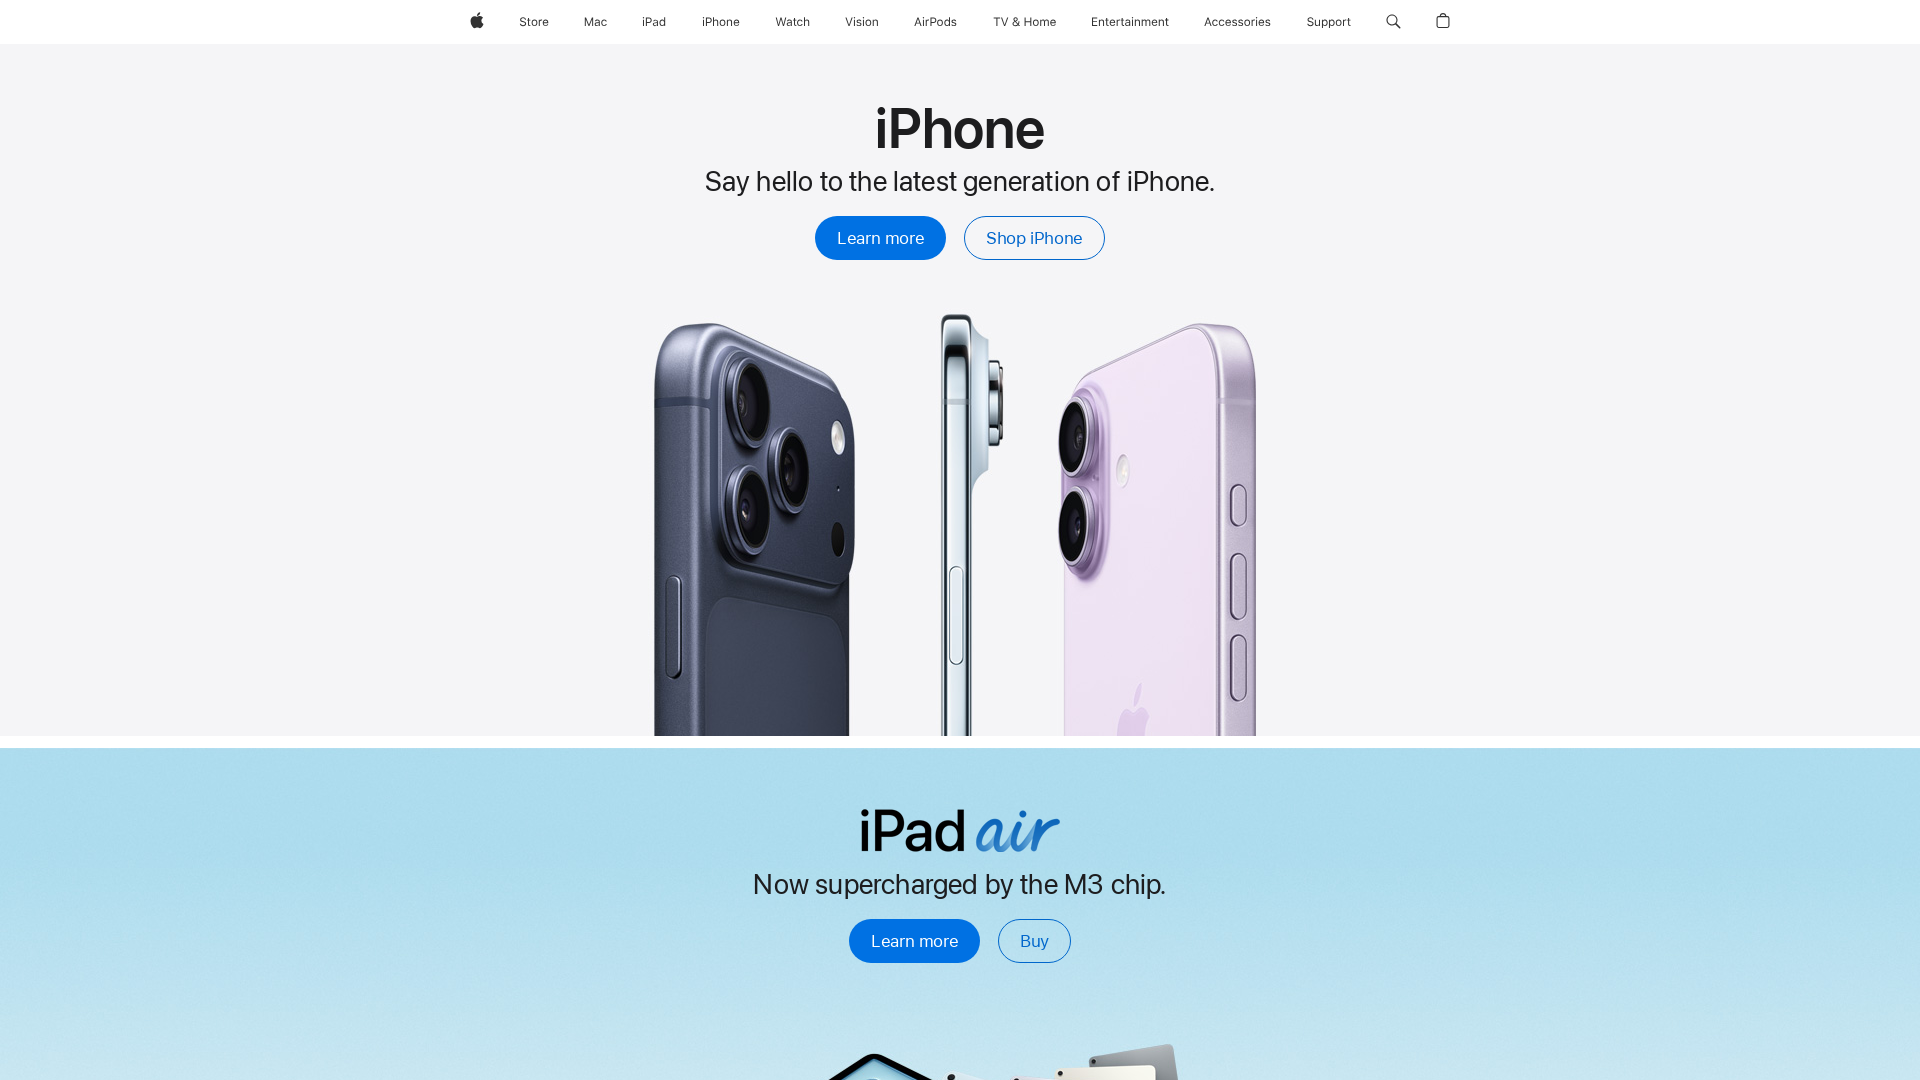

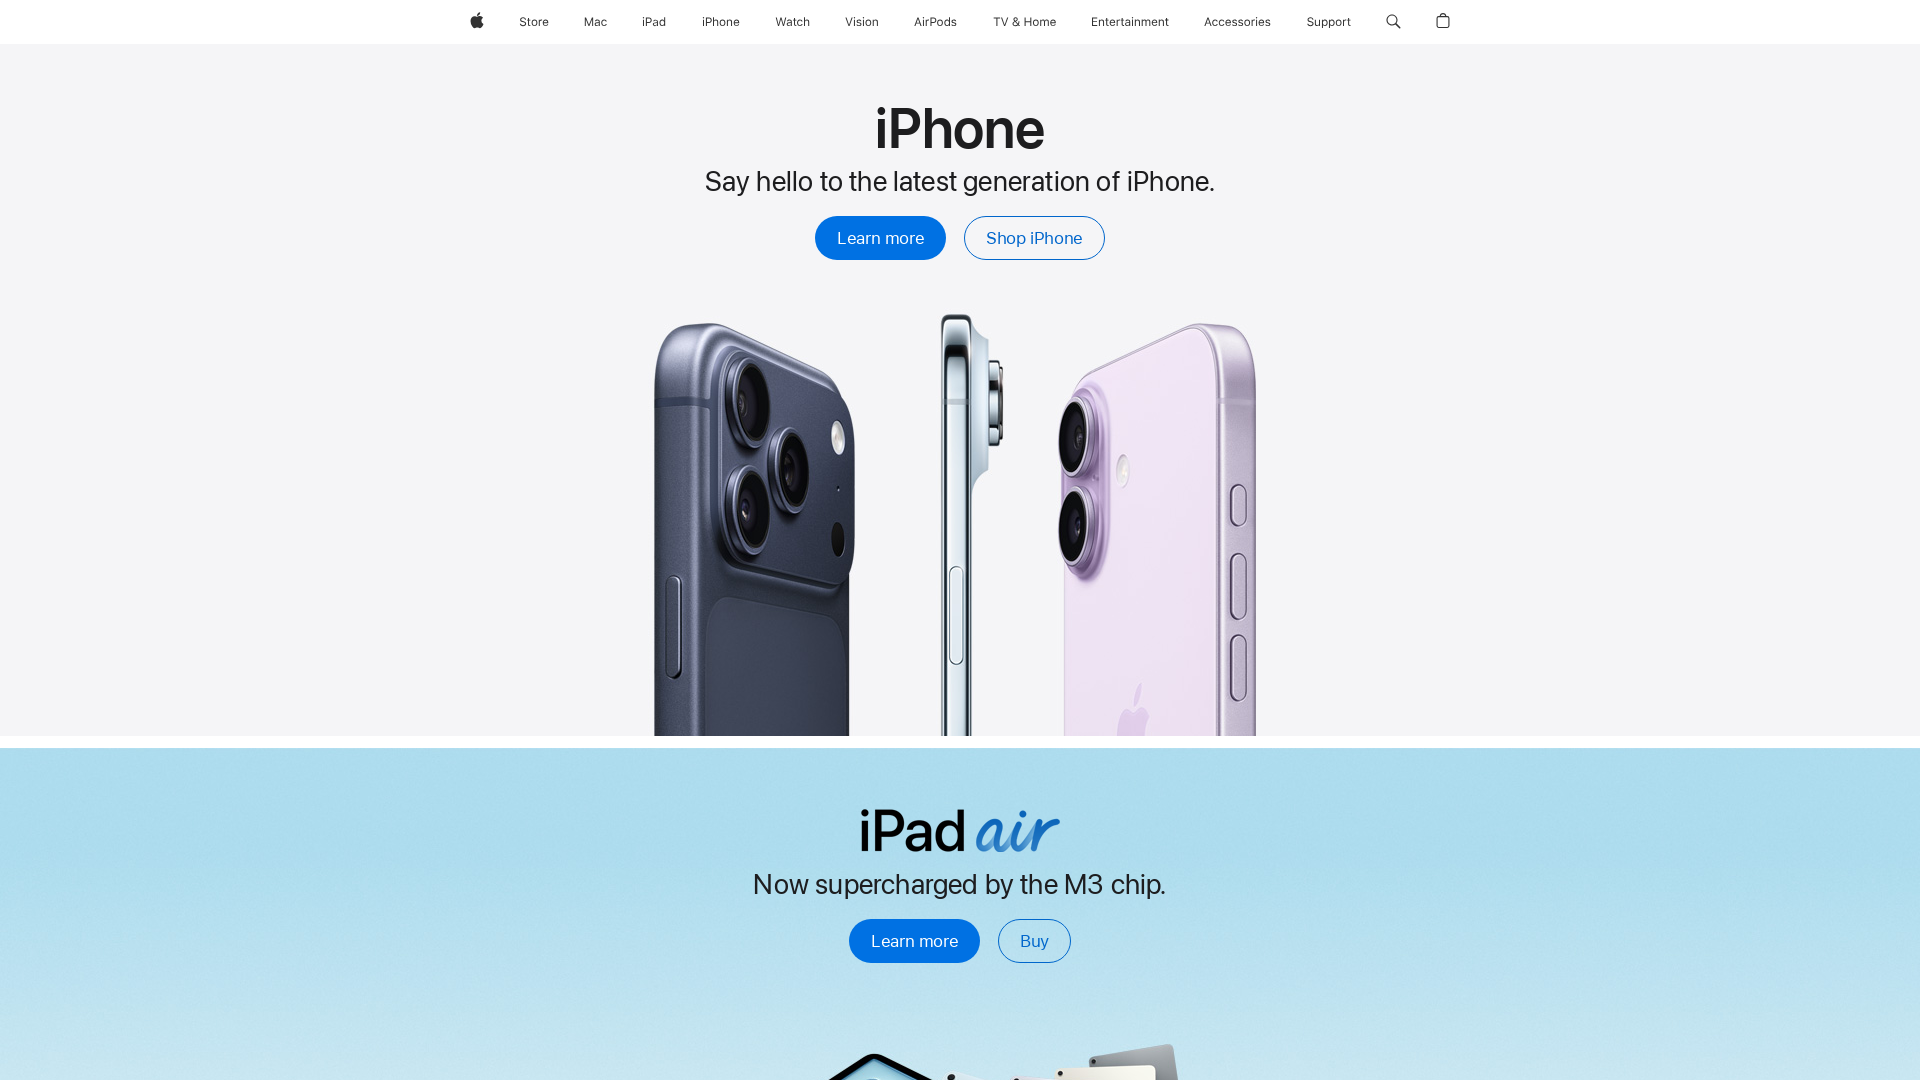